Tests switching between multiple browser windows by clicking a link that opens a new window, then switching between the original and new windows to verify the correct window is in focus.

Starting URL: http://the-internet.herokuapp.com/windows

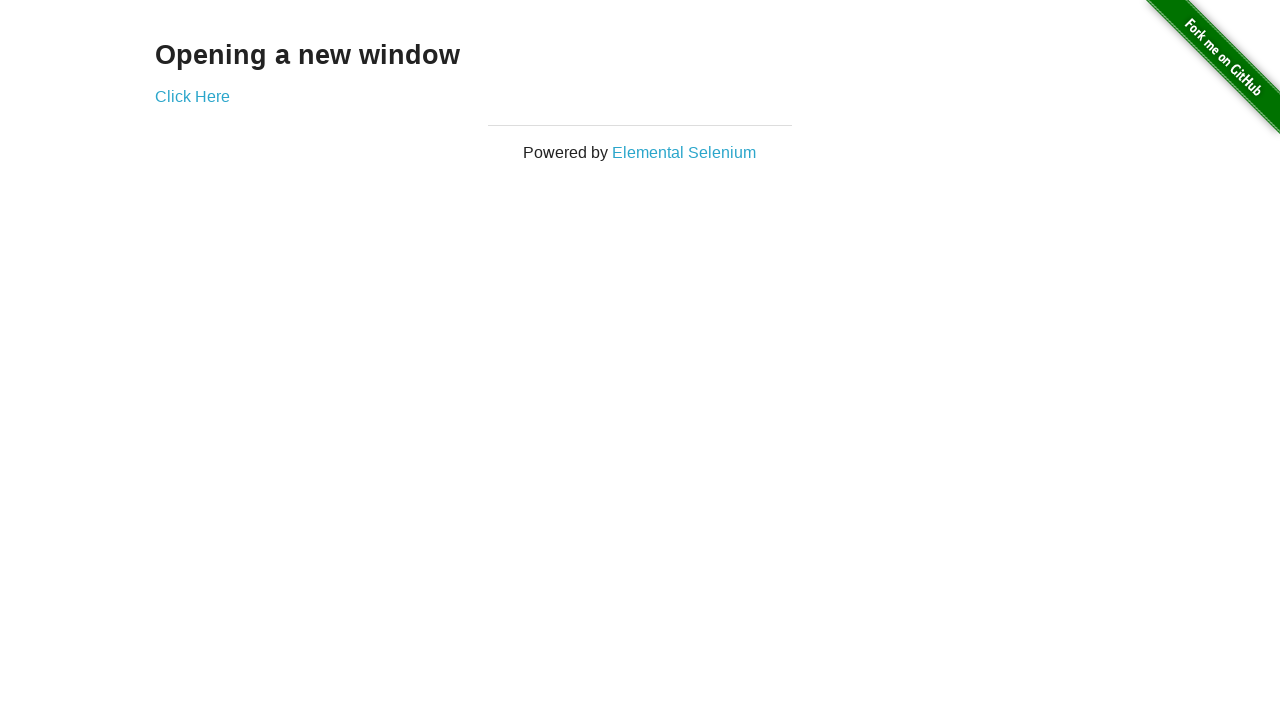

Clicked link to open new window at (192, 96) on .example a
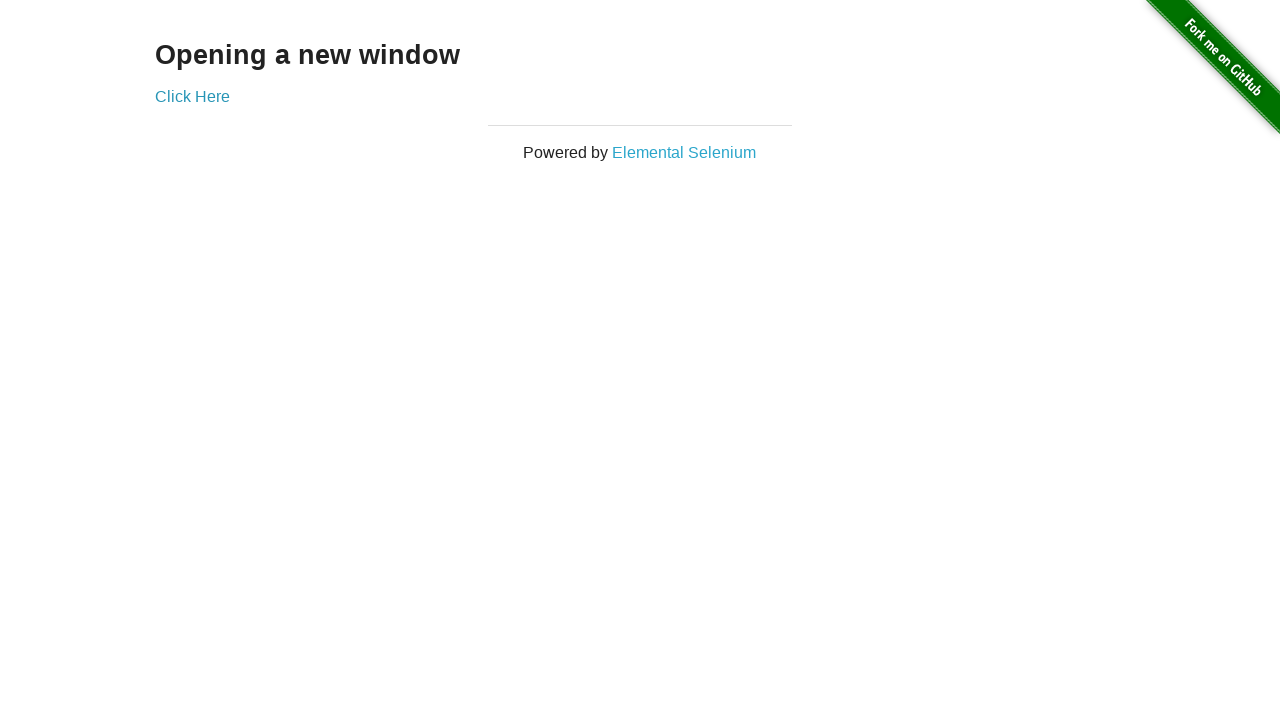

Verified original window title is not 'New Window'
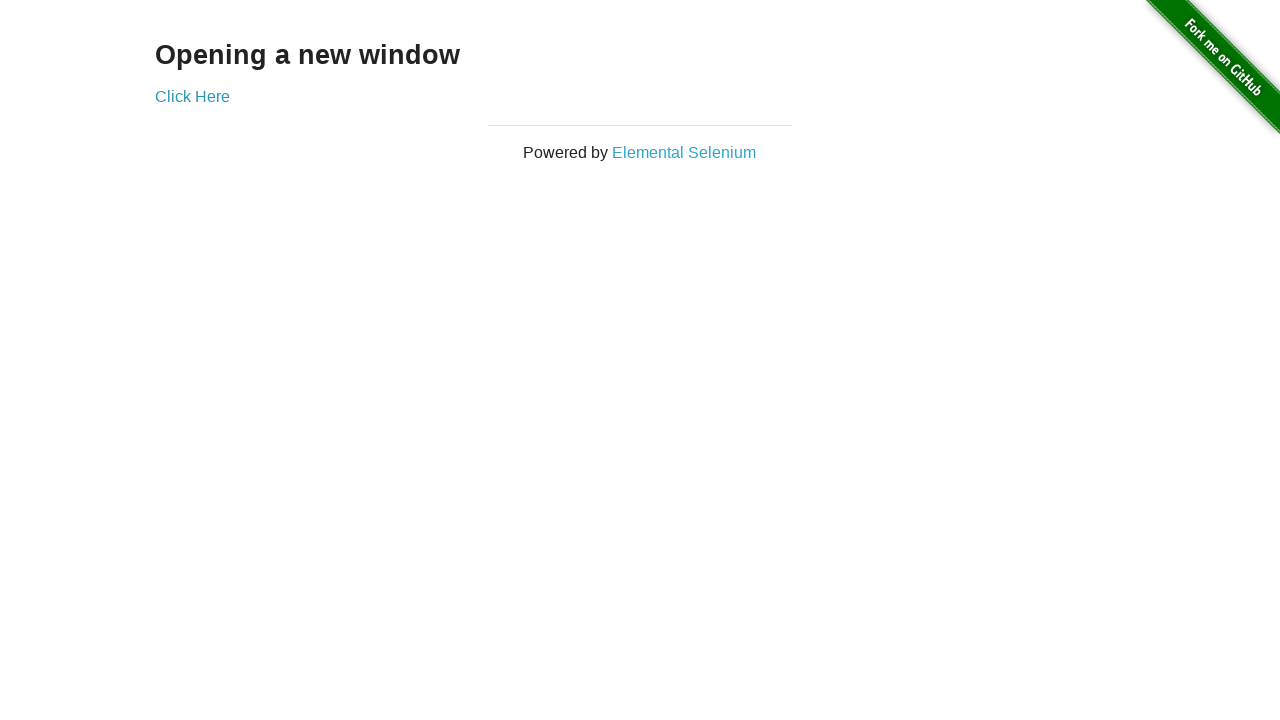

Waited for new window to load
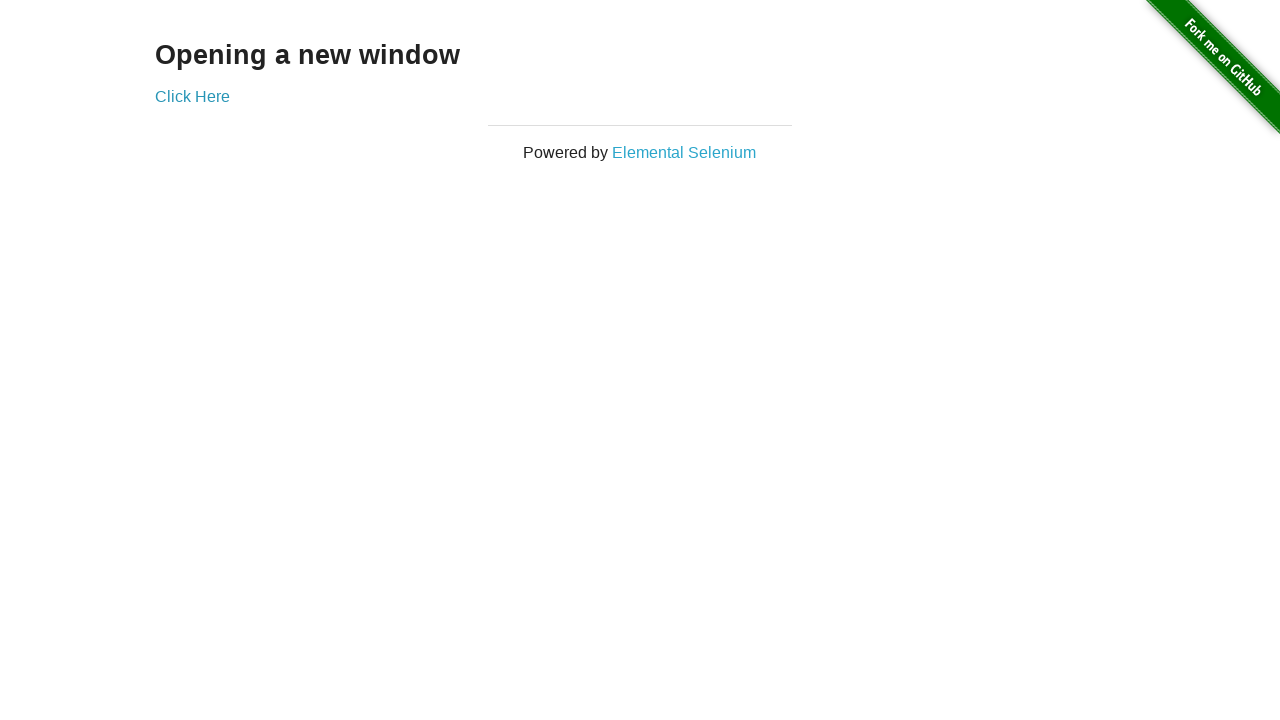

Verified new window title is 'New Window'
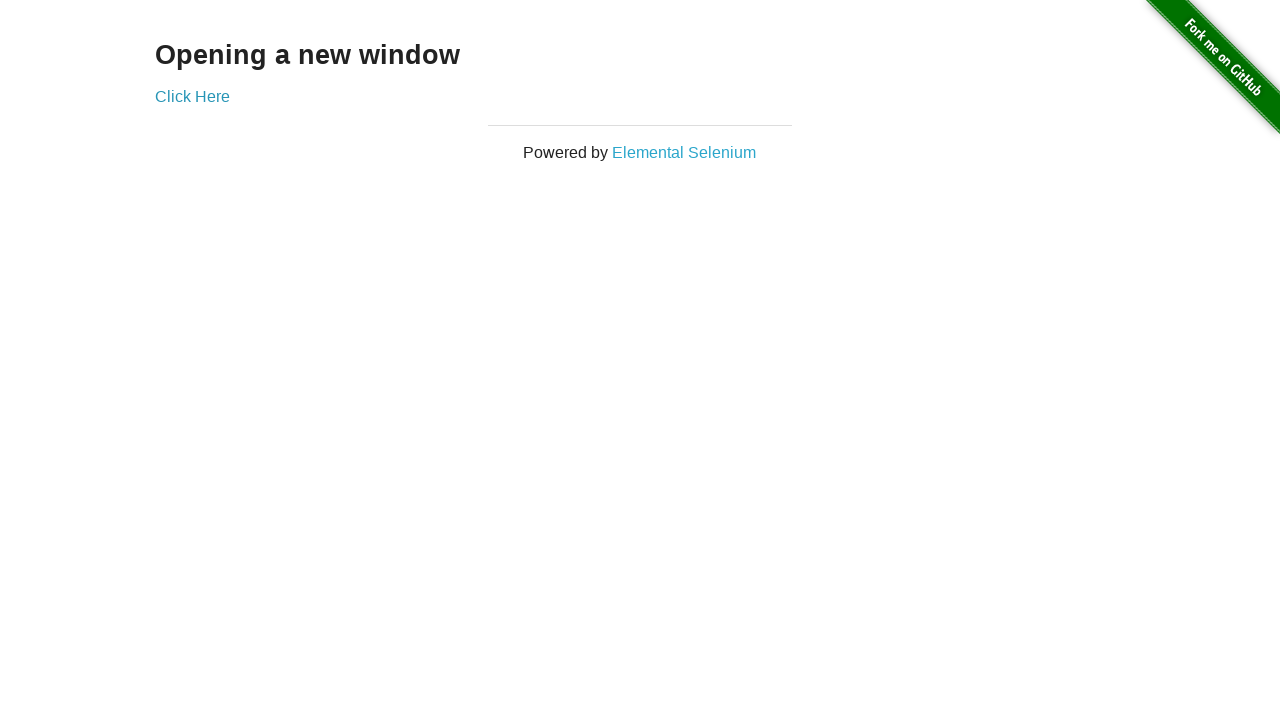

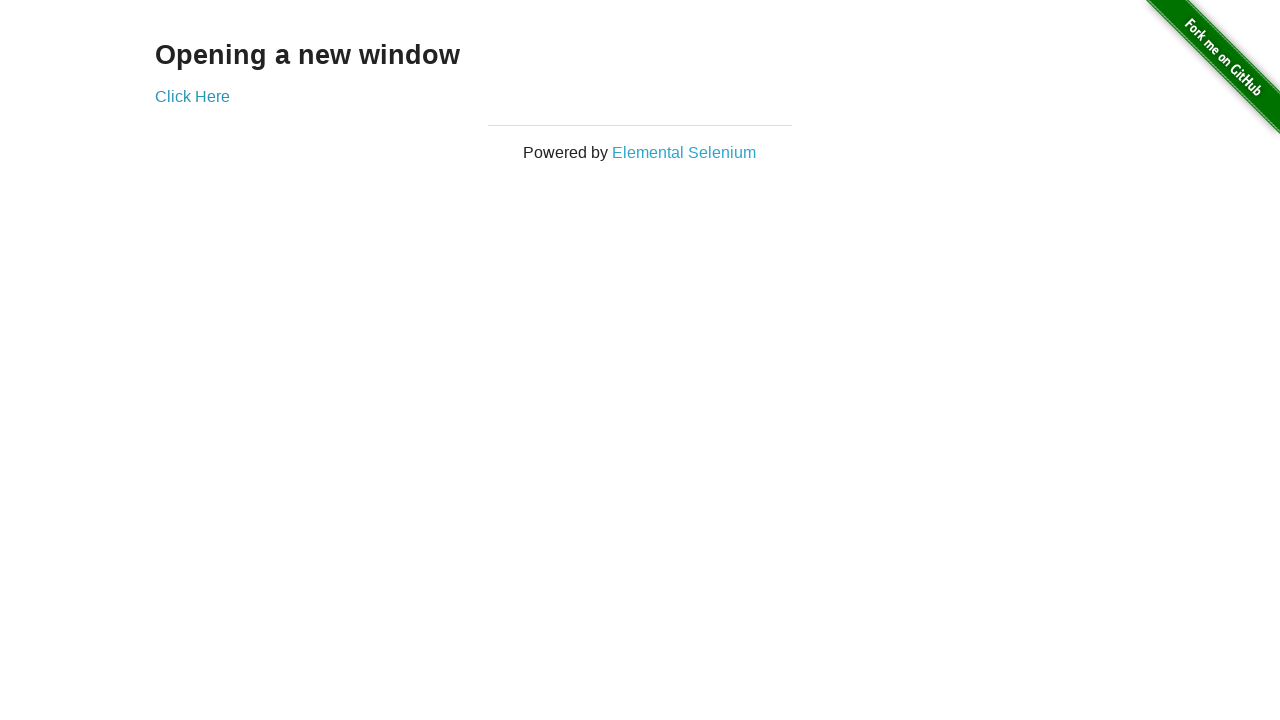